Tests shadow DOM interaction by scrolling to a specific element and filling an input field nested within multiple shadow roots with a pizza type value

Starting URL: https://selectorshub.com/xpath-practice-page/

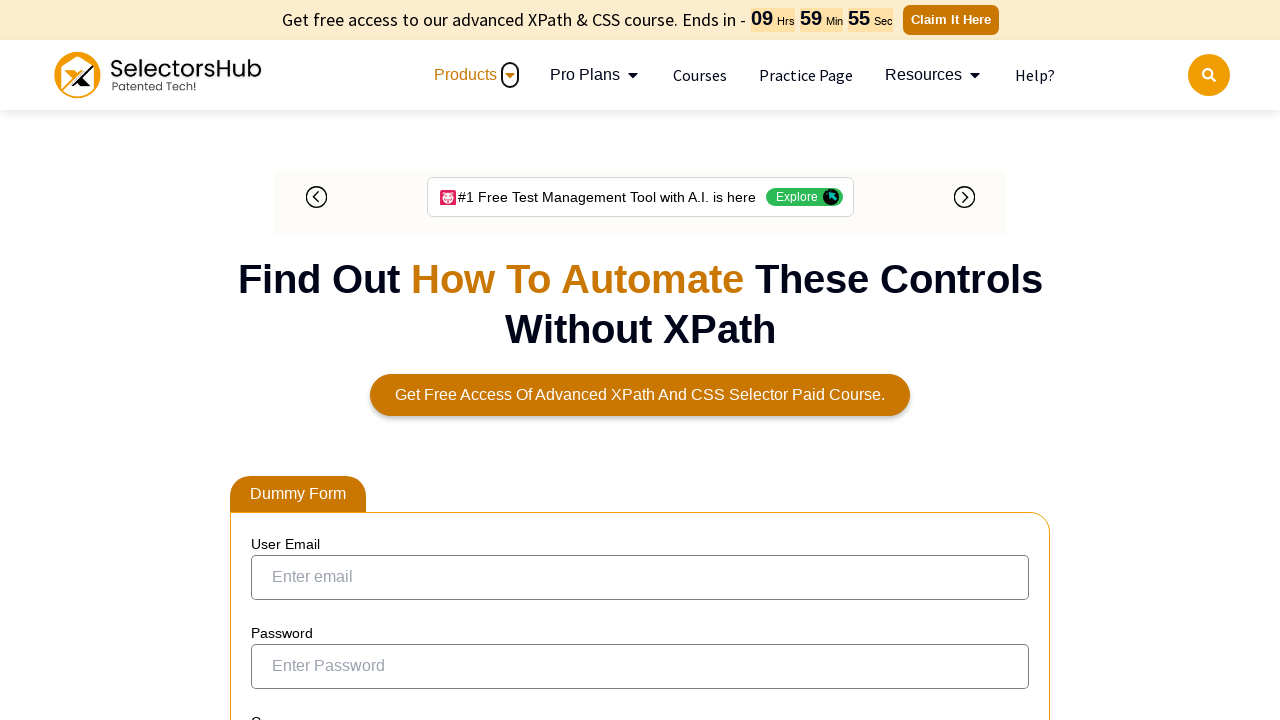

Scrolled to div#userName element into view
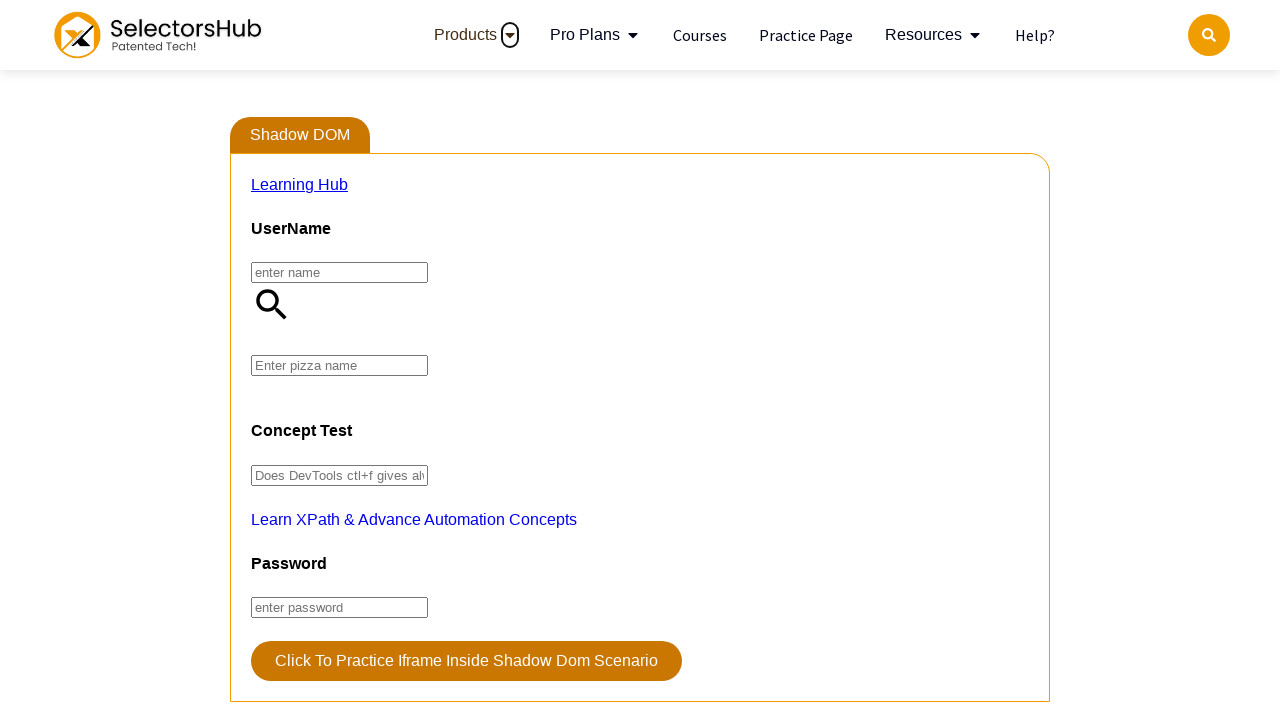

Filled pizza input field nested in shadow DOM with value 'Farmhouse'
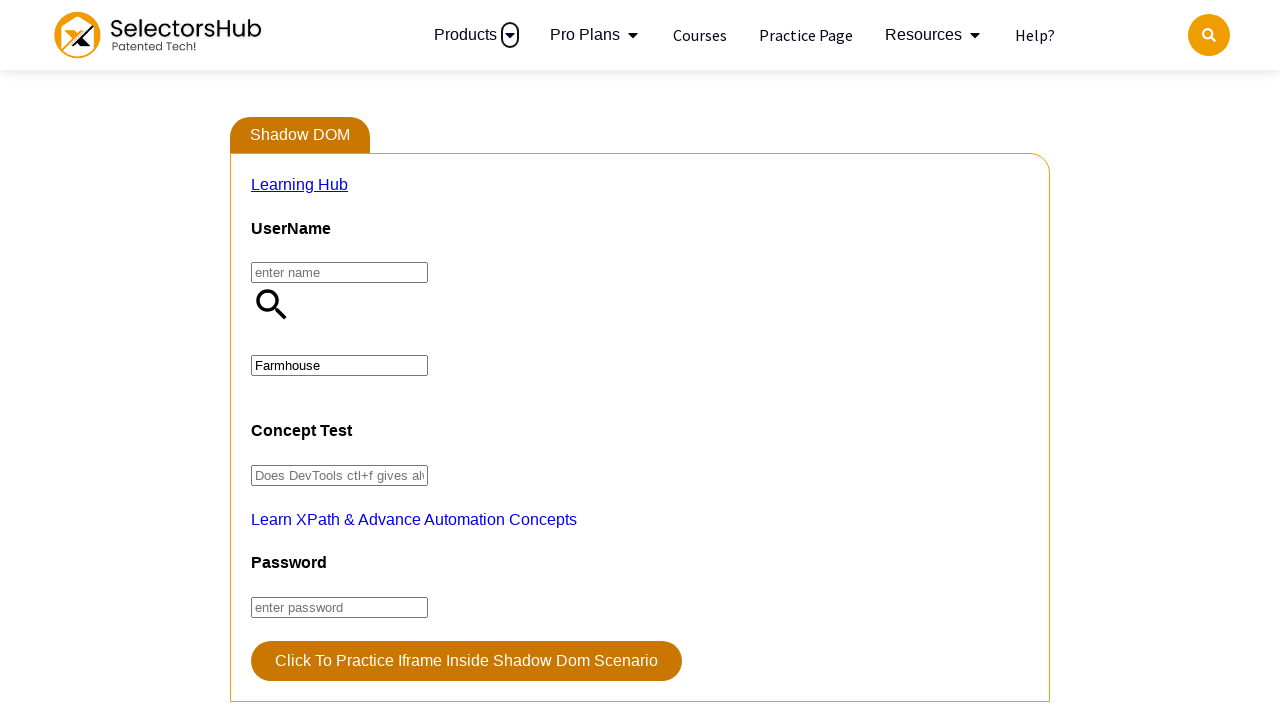

Dispatched input event to register the pizza field value change
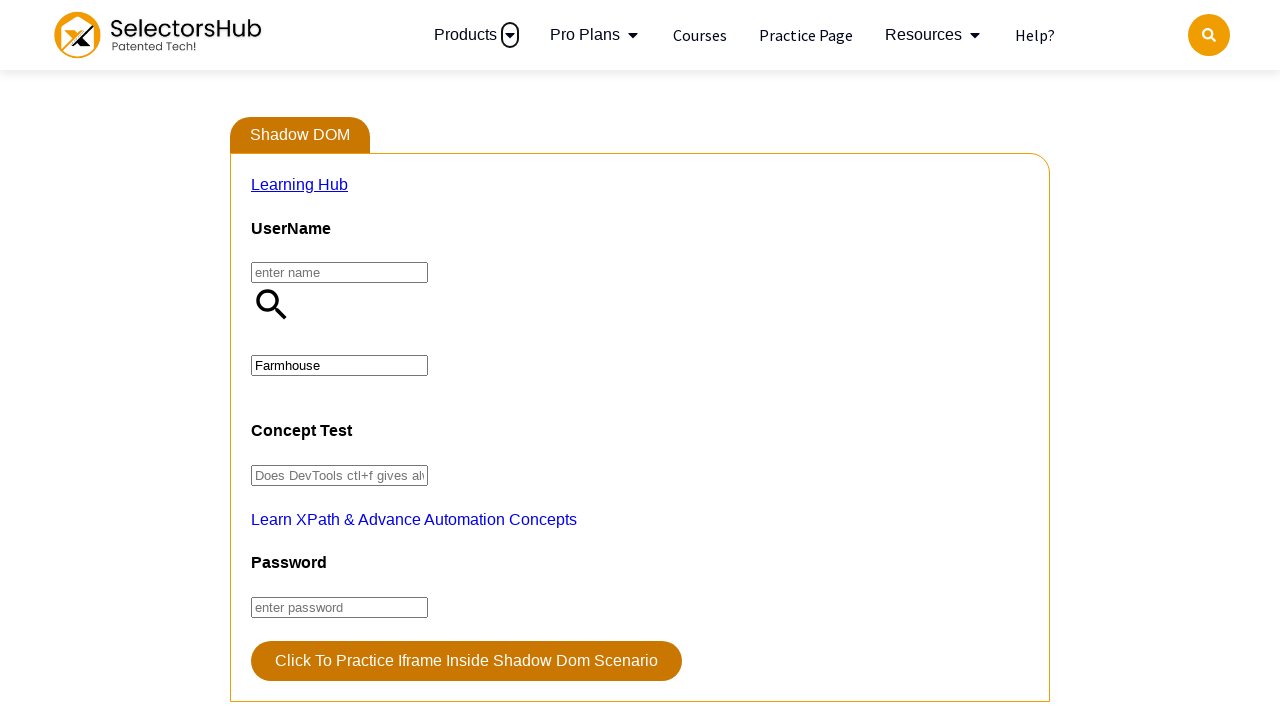

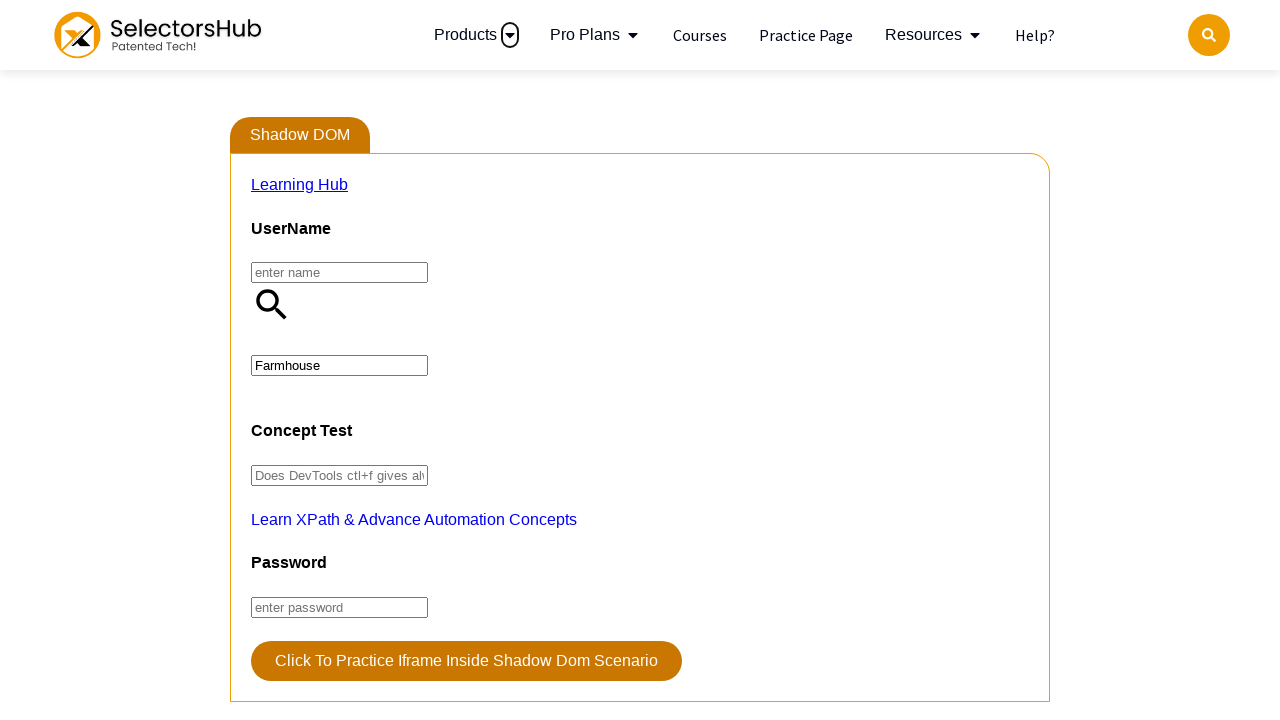